Tests link counting functionality by navigating to a practice page, counting all links, then opening footer links in new tabs and iterating through them

Starting URL: https://rahulshettyacademy.com/AutomationPractice/

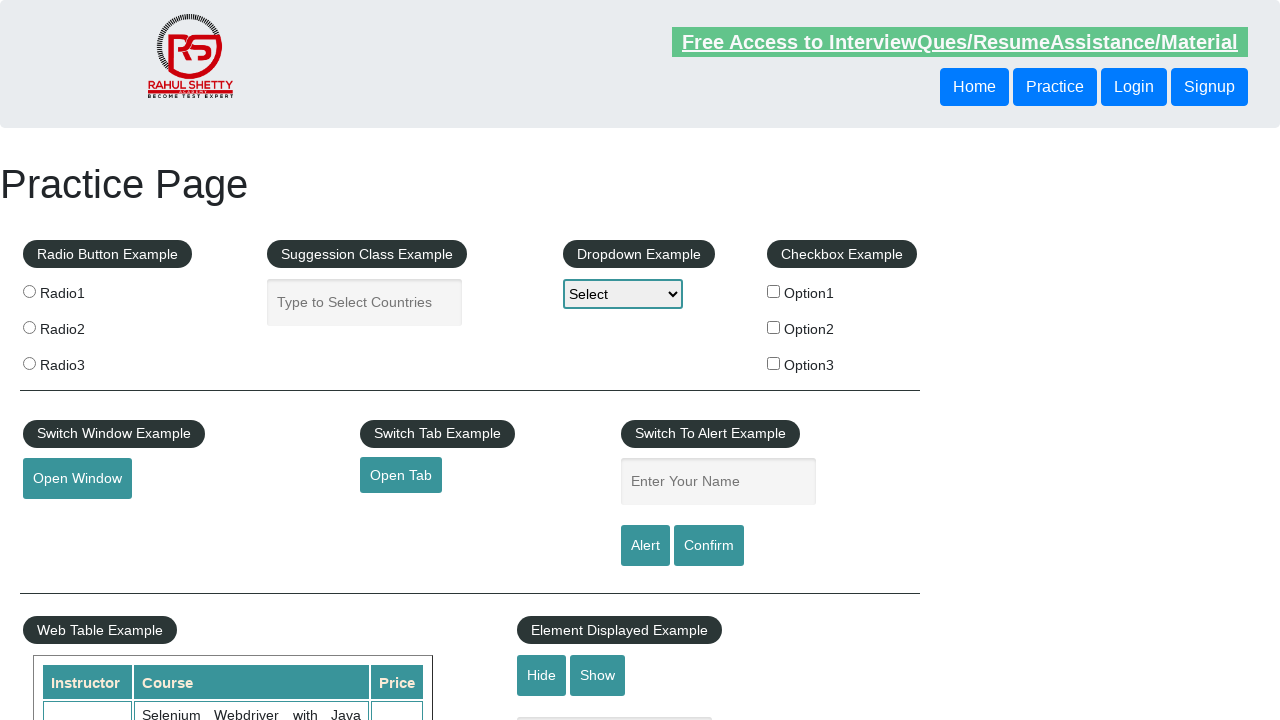

Waited for footer element to load
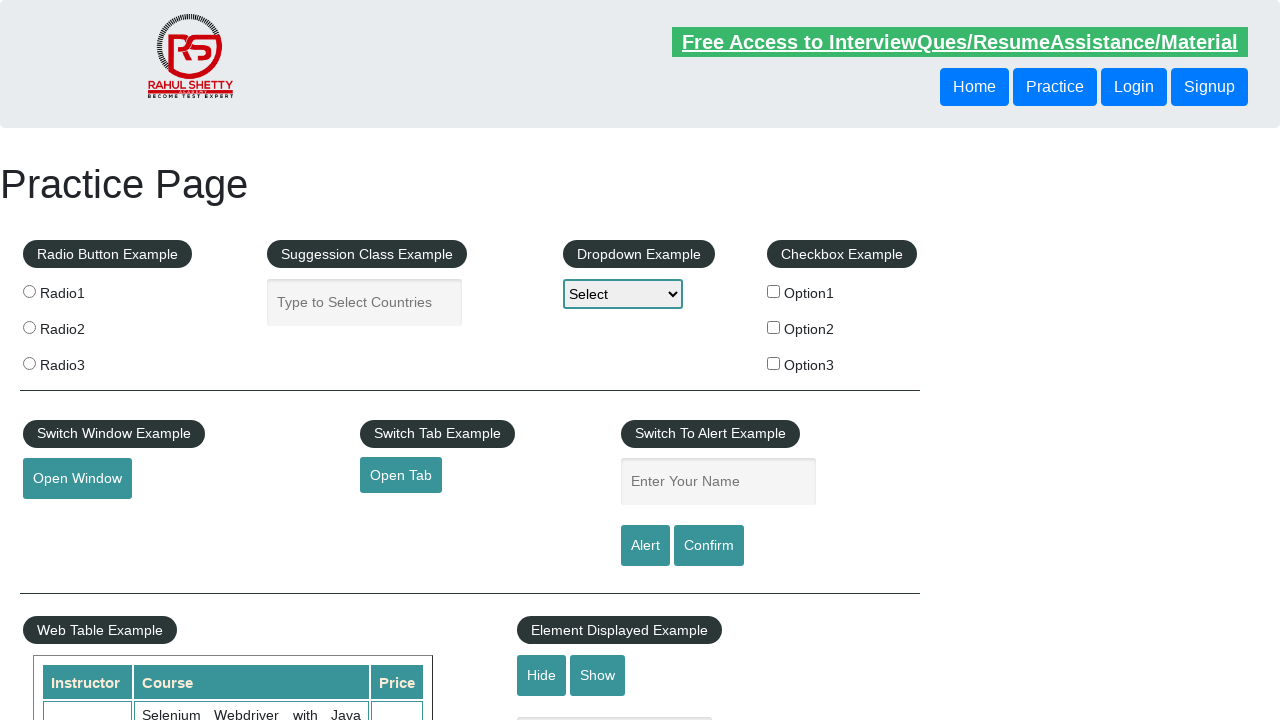

Located all footer column links
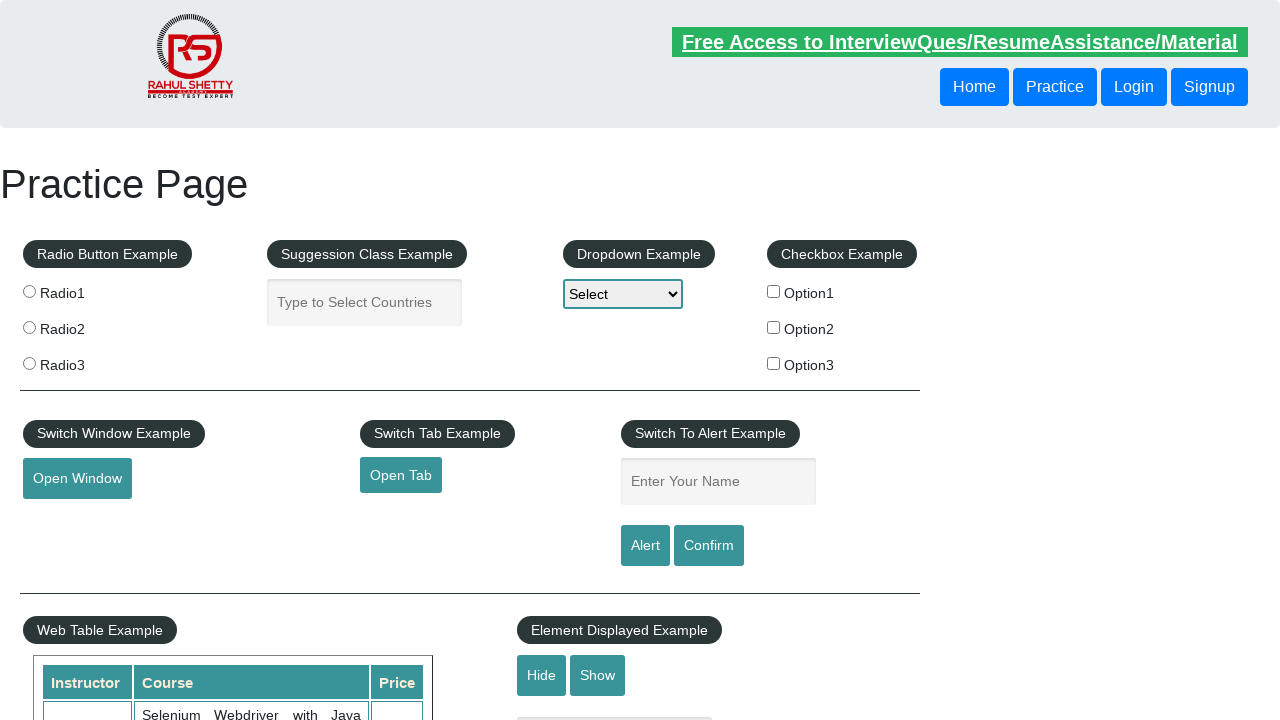

Counted 5 links in footer first column
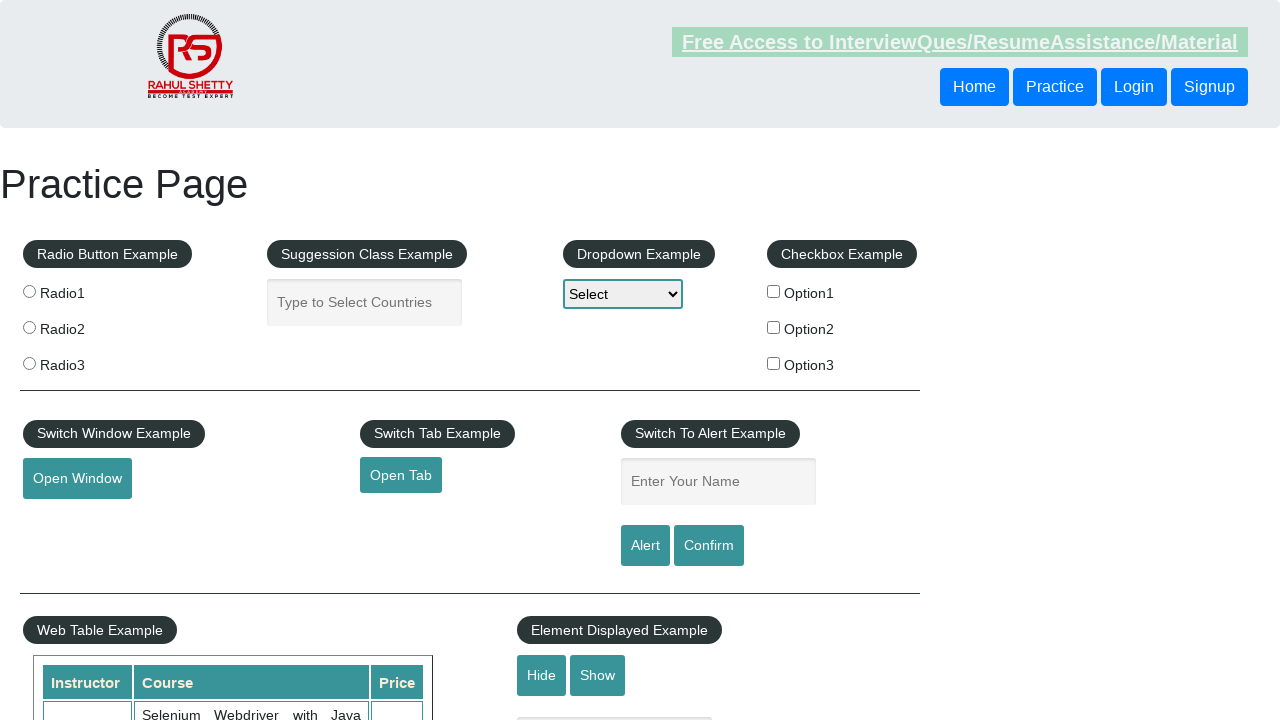

Opened footer link 1 in new tab using Ctrl+Click at (157, 482) on xpath=//div[@id='gf-BIG']//table/tbody/tr/td[1]/ul//a >> nth=0
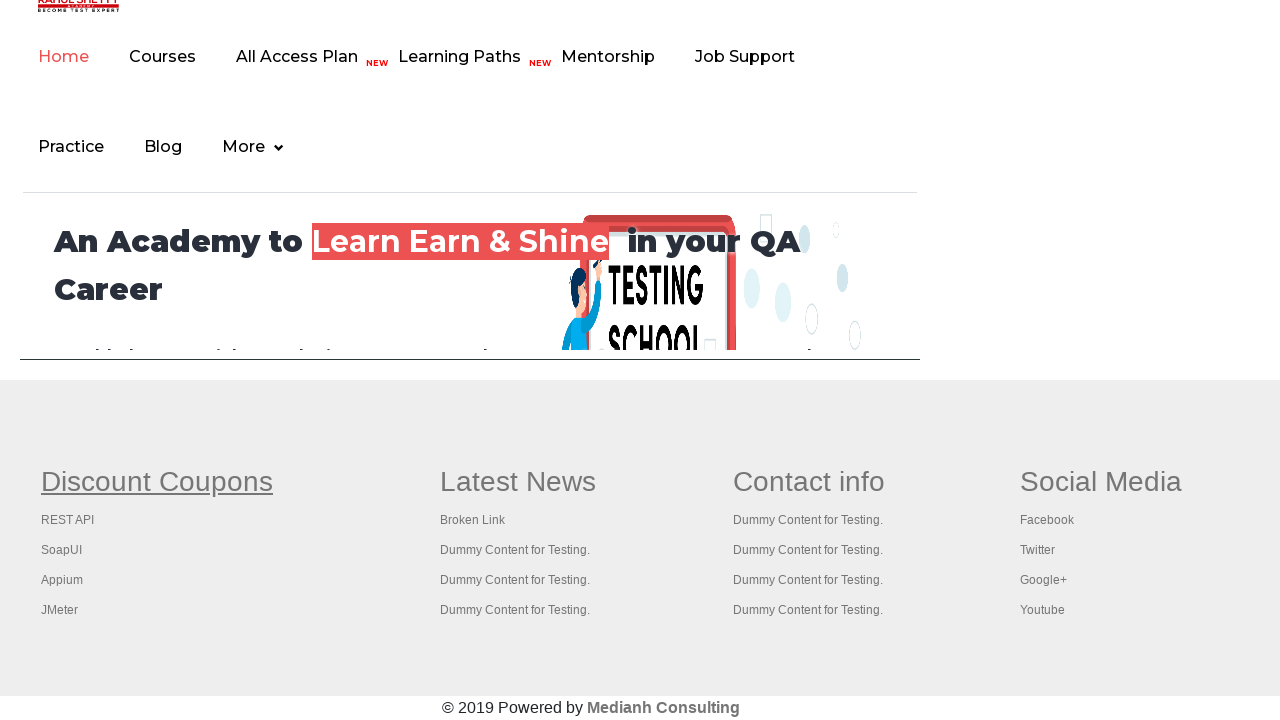

Opened footer link 2 in new tab using Ctrl+Click at (68, 520) on xpath=//div[@id='gf-BIG']//table/tbody/tr/td[1]/ul//a >> nth=1
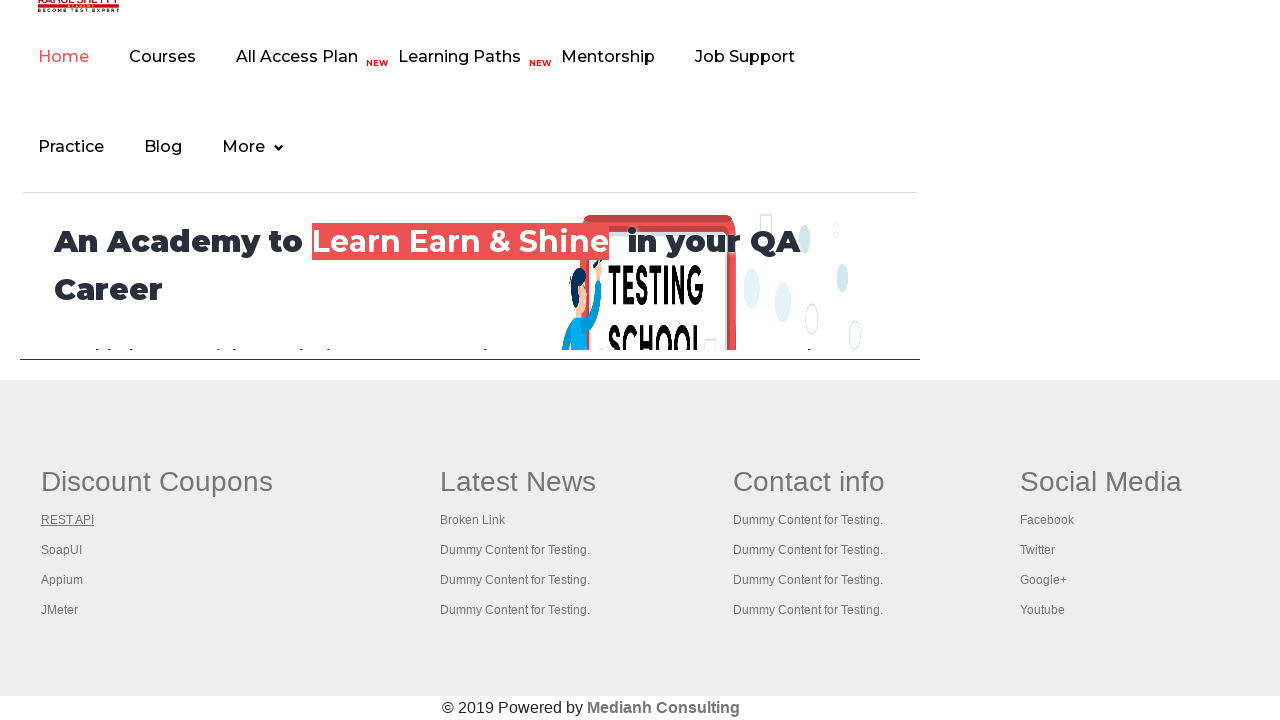

Opened footer link 3 in new tab using Ctrl+Click at (62, 550) on xpath=//div[@id='gf-BIG']//table/tbody/tr/td[1]/ul//a >> nth=2
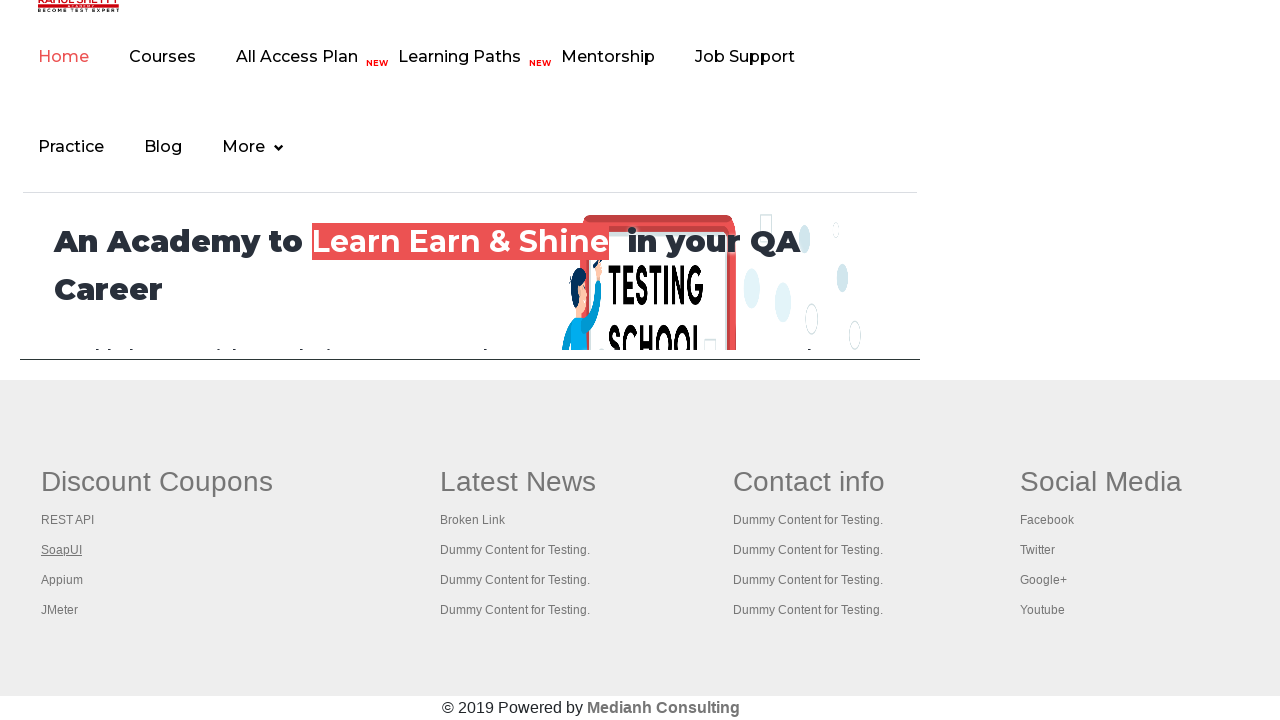

Opened footer link 4 in new tab using Ctrl+Click at (62, 580) on xpath=//div[@id='gf-BIG']//table/tbody/tr/td[1]/ul//a >> nth=3
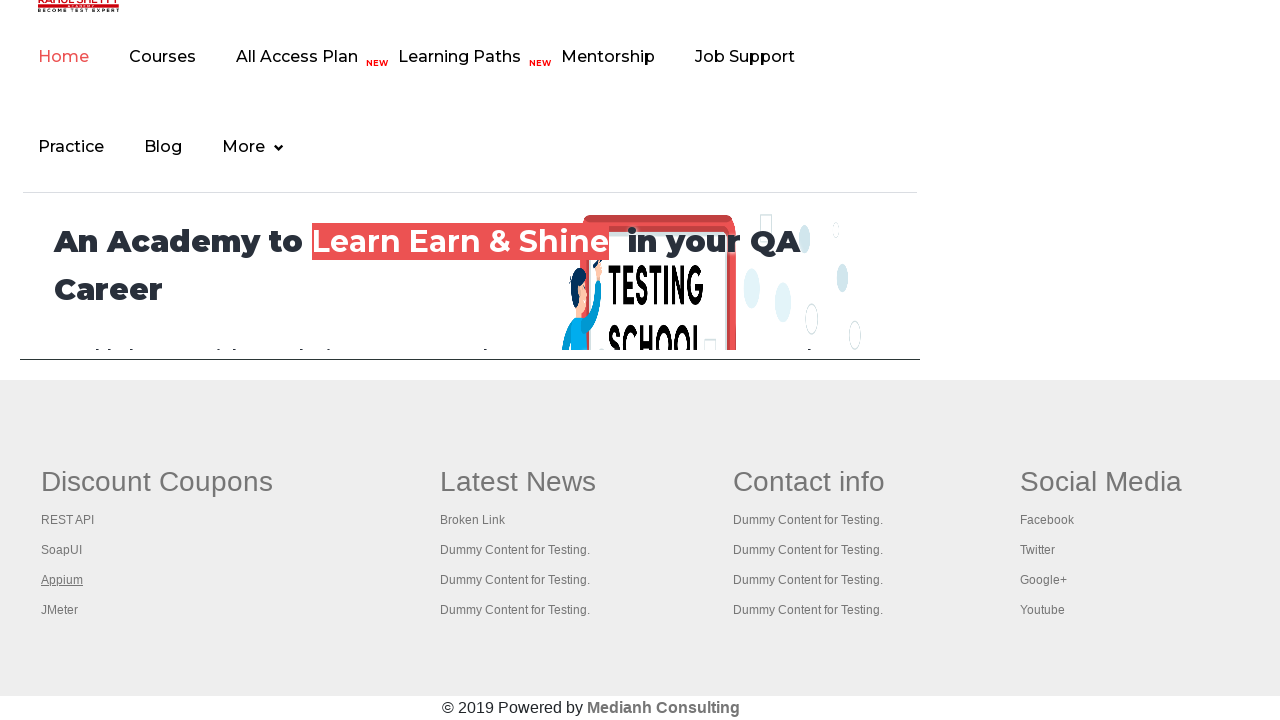

Opened footer link 5 in new tab using Ctrl+Click at (60, 610) on xpath=//div[@id='gf-BIG']//table/tbody/tr/td[1]/ul//a >> nth=4
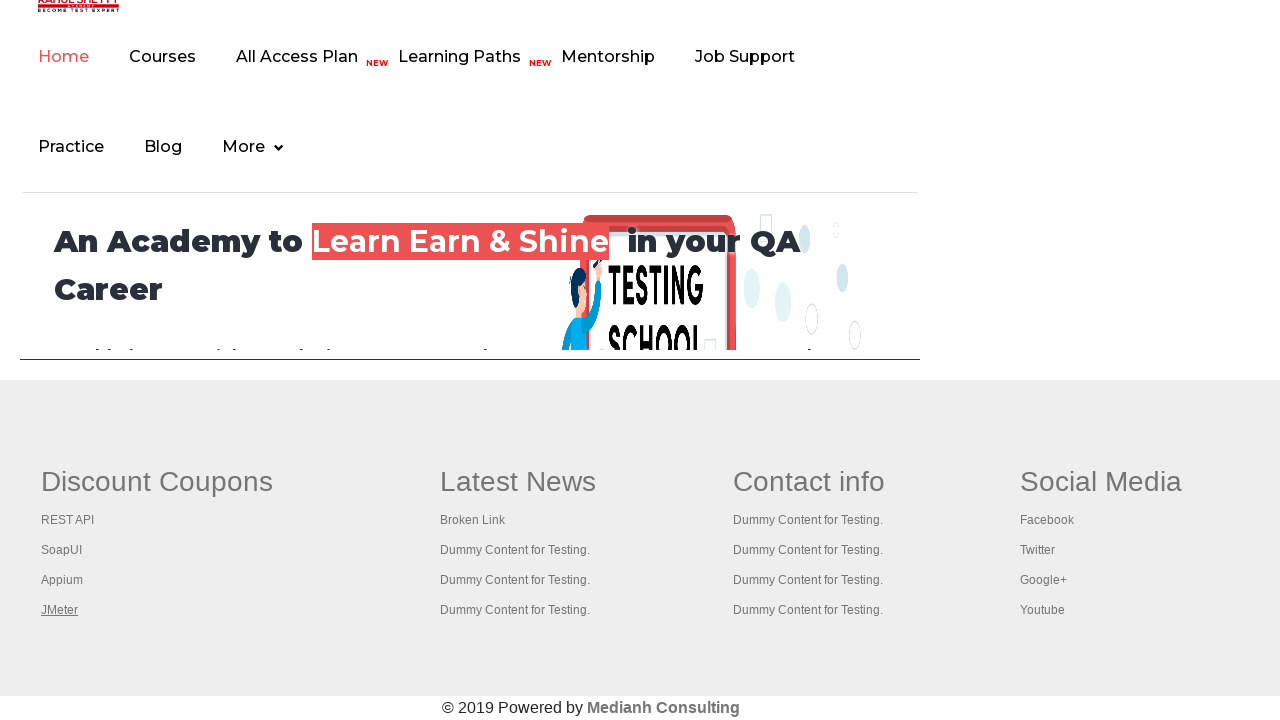

Retrieved all 6 open pages/tabs
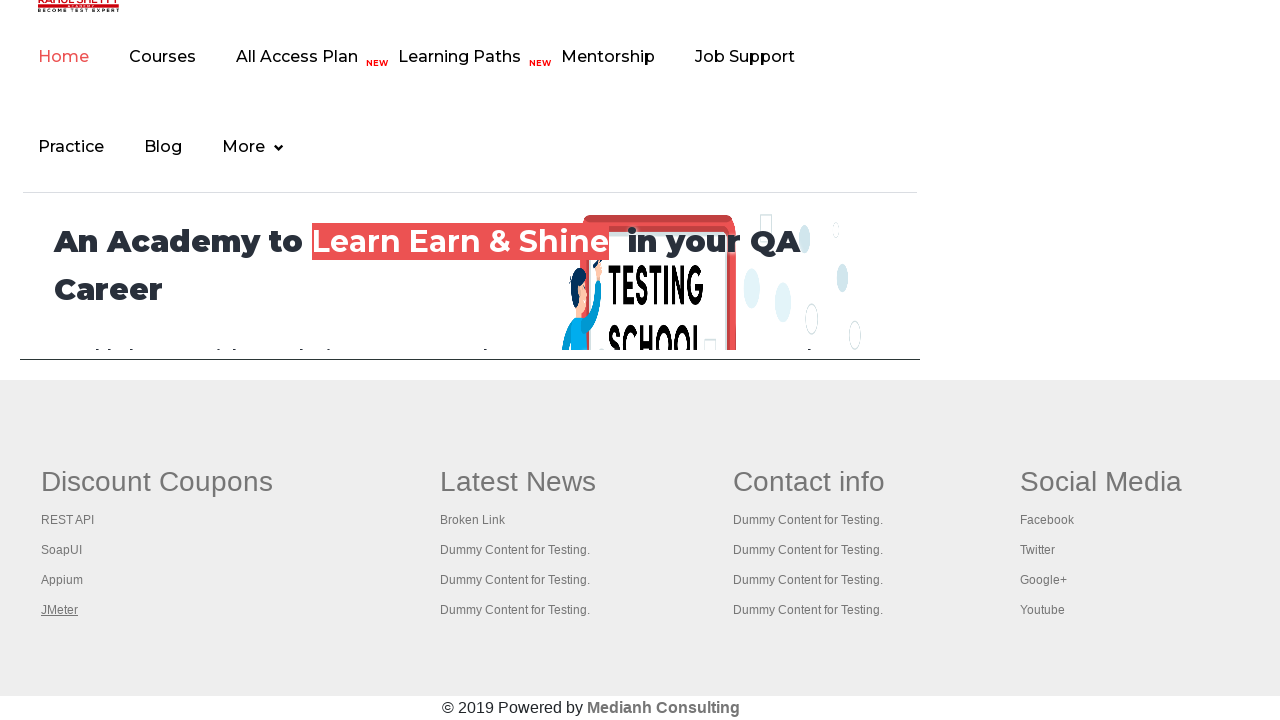

Brought opened page to front
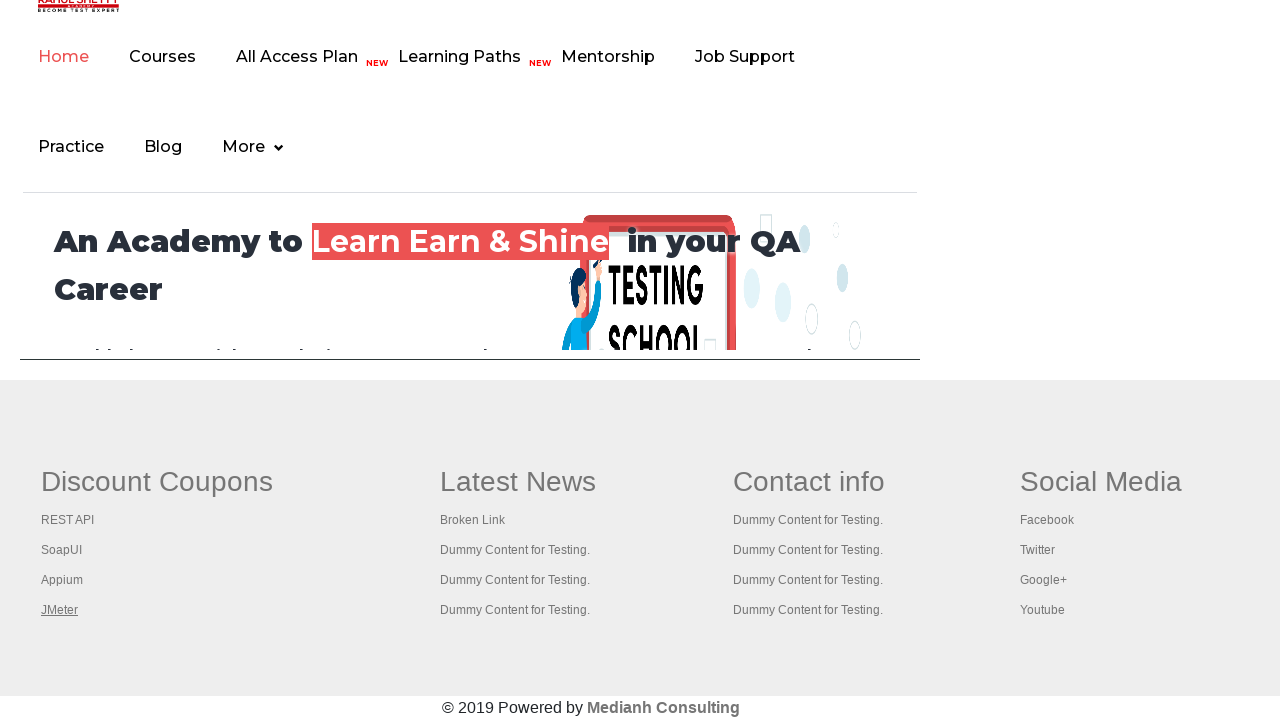

Waited for opened page to finish loading
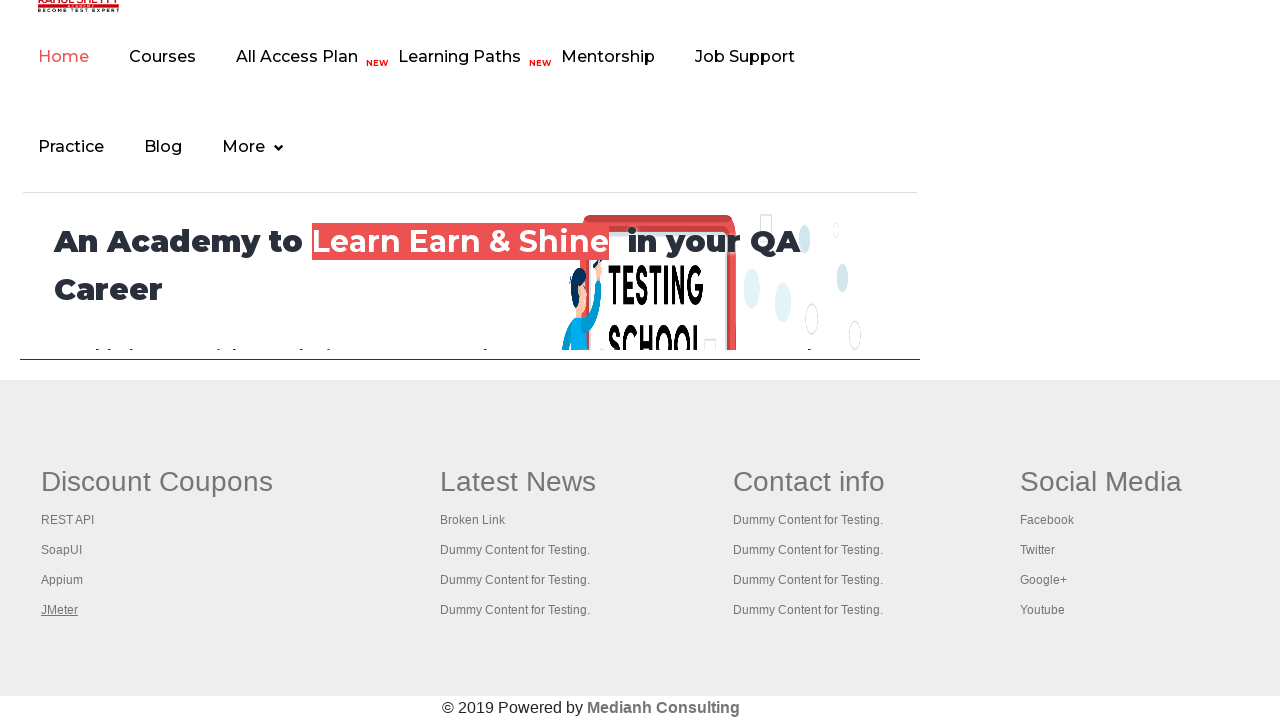

Brought opened page to front
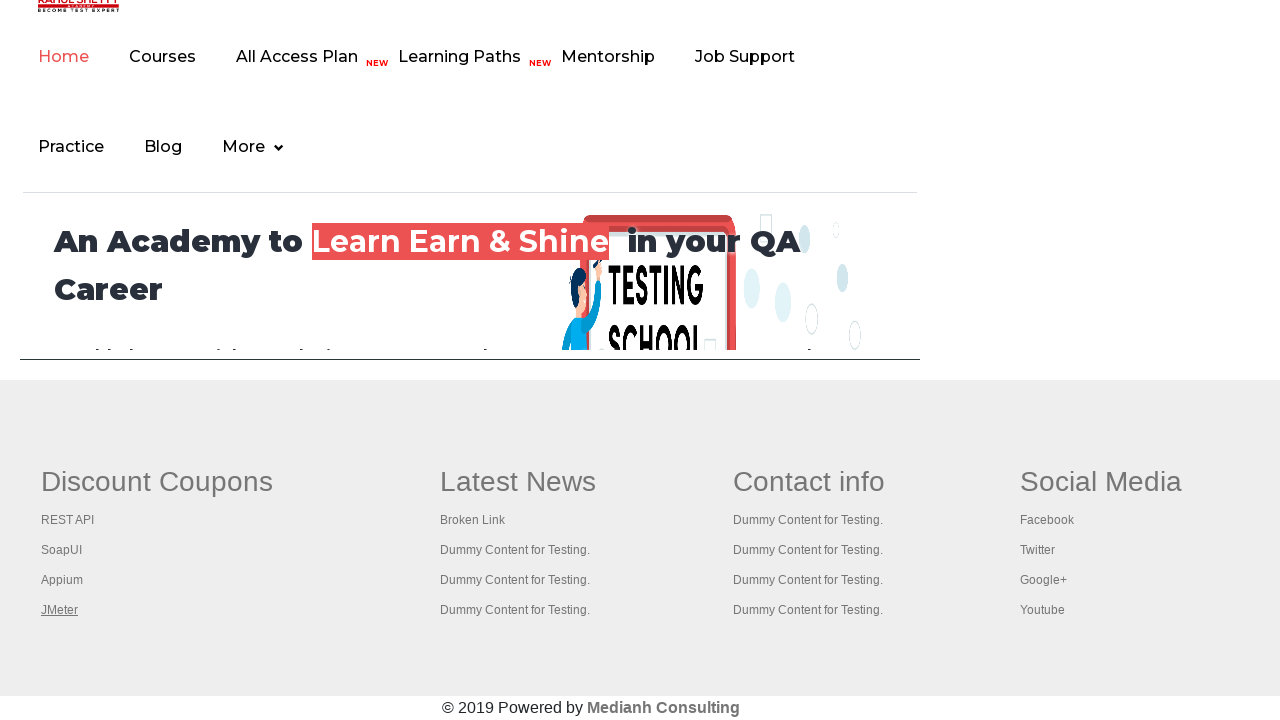

Waited for opened page to finish loading
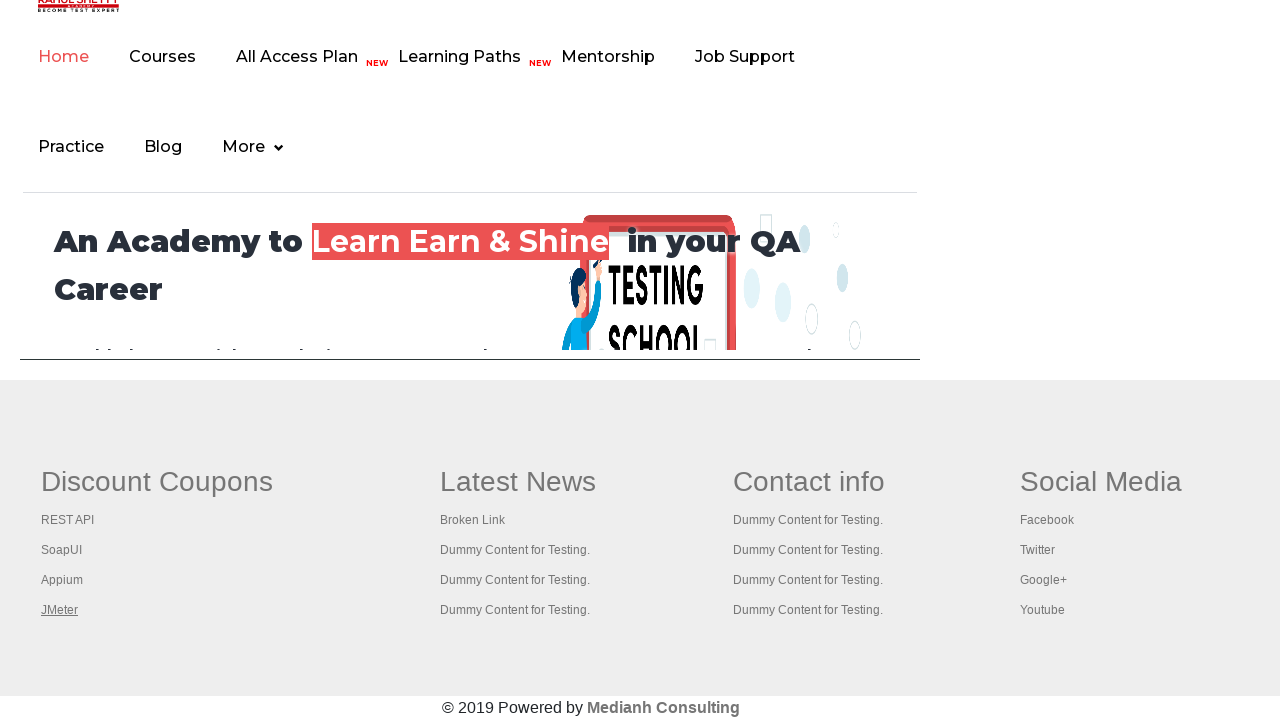

Brought opened page to front
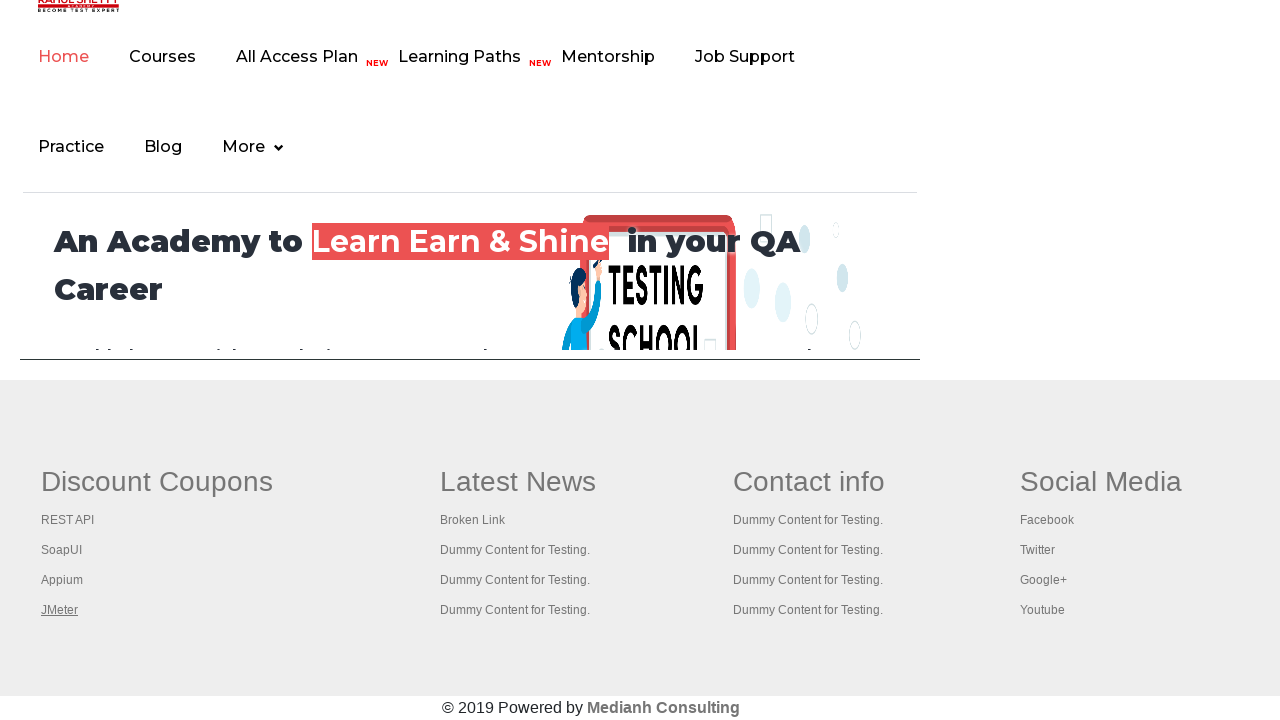

Waited for opened page to finish loading
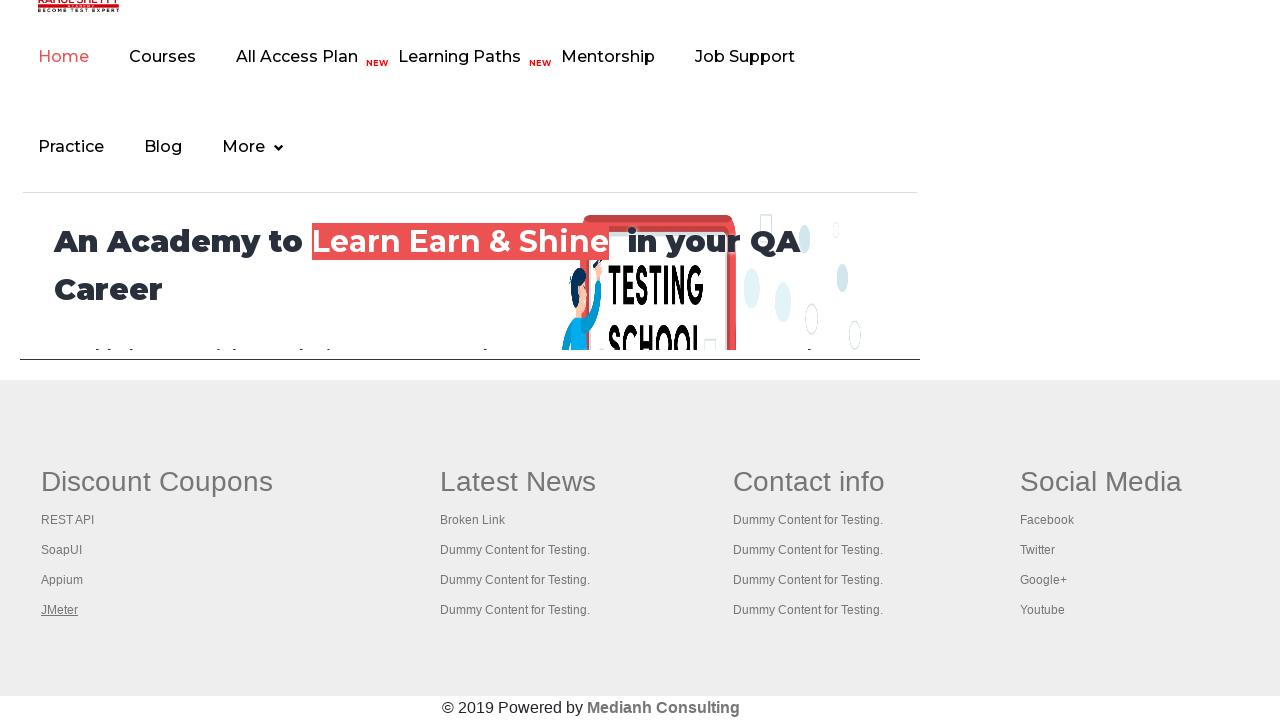

Brought opened page to front
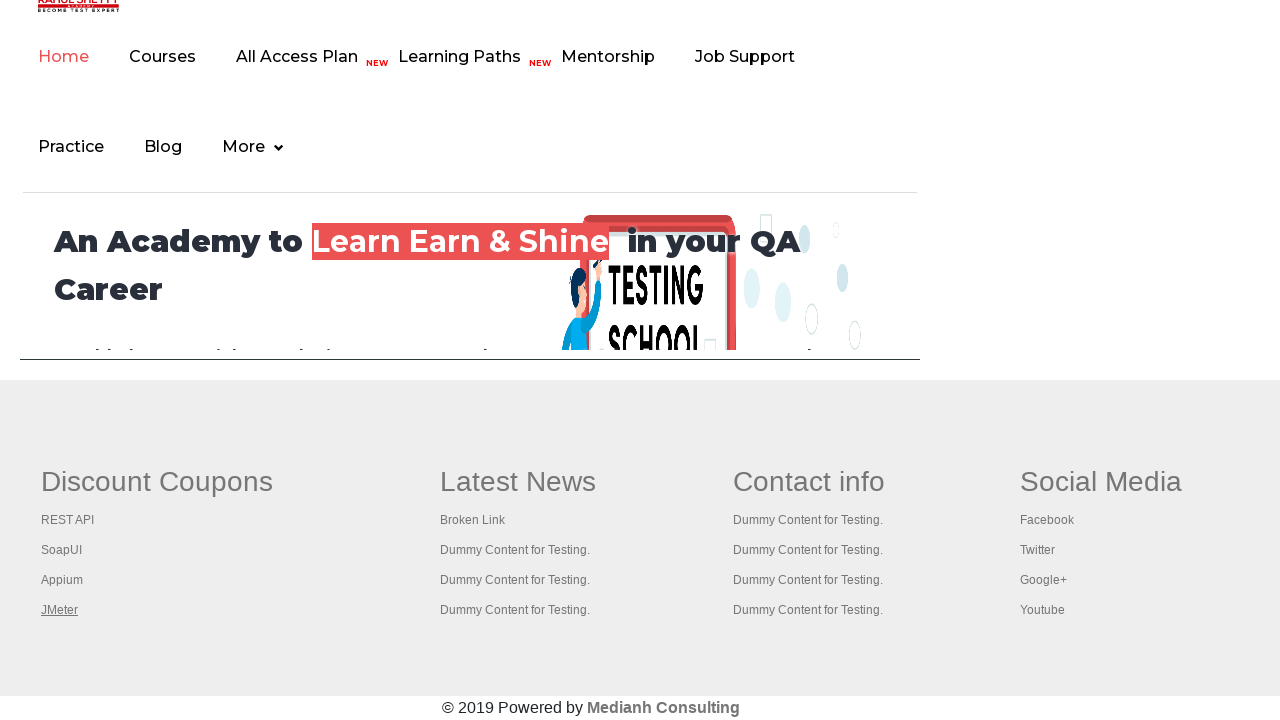

Waited for opened page to finish loading
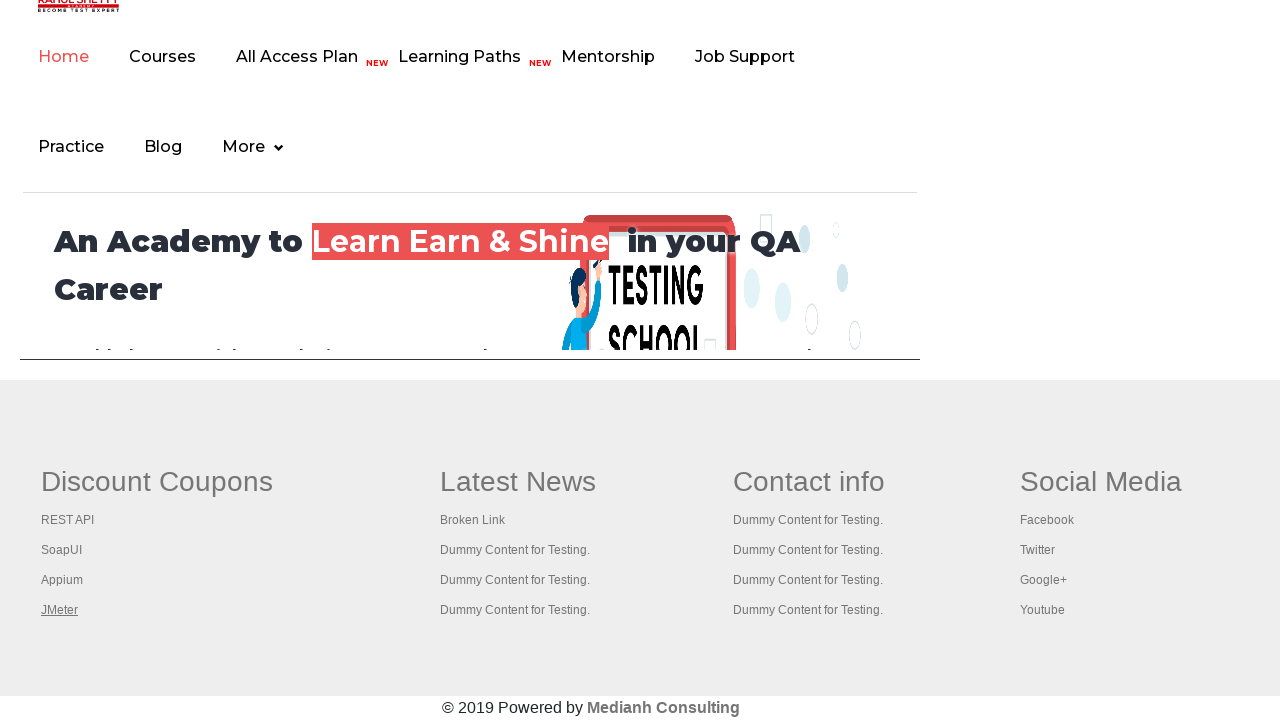

Brought opened page to front
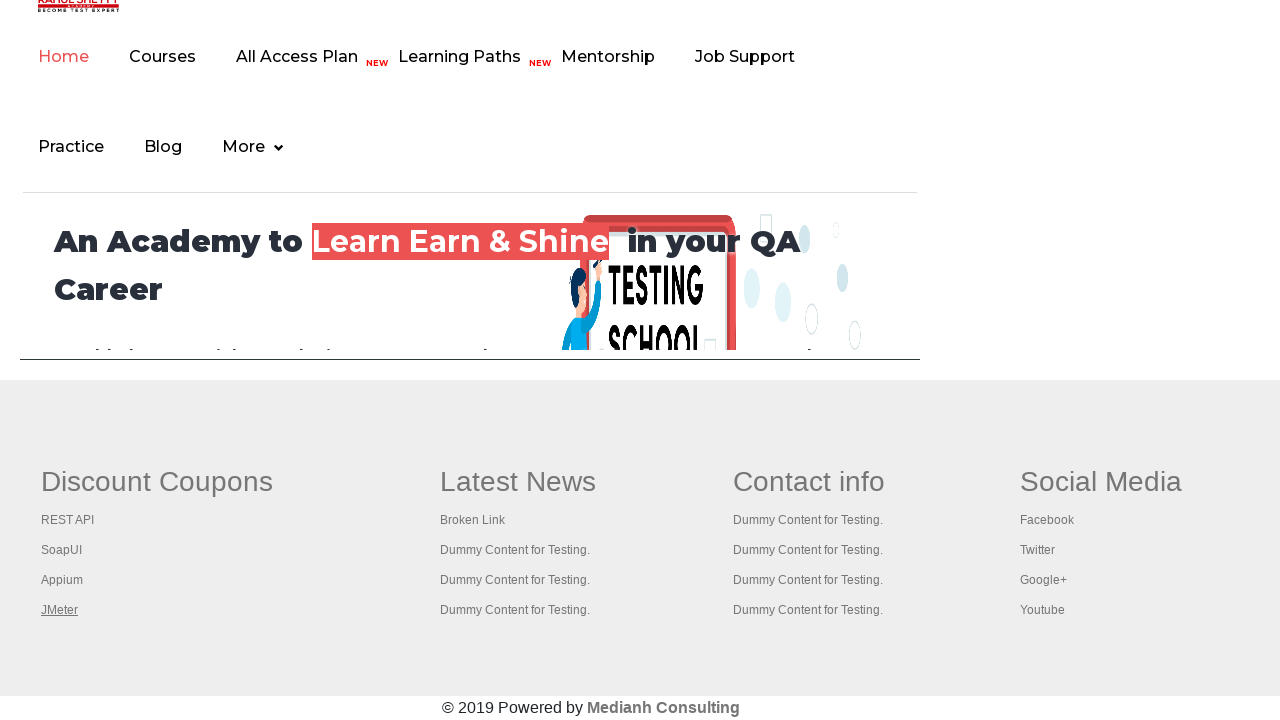

Waited for opened page to finish loading
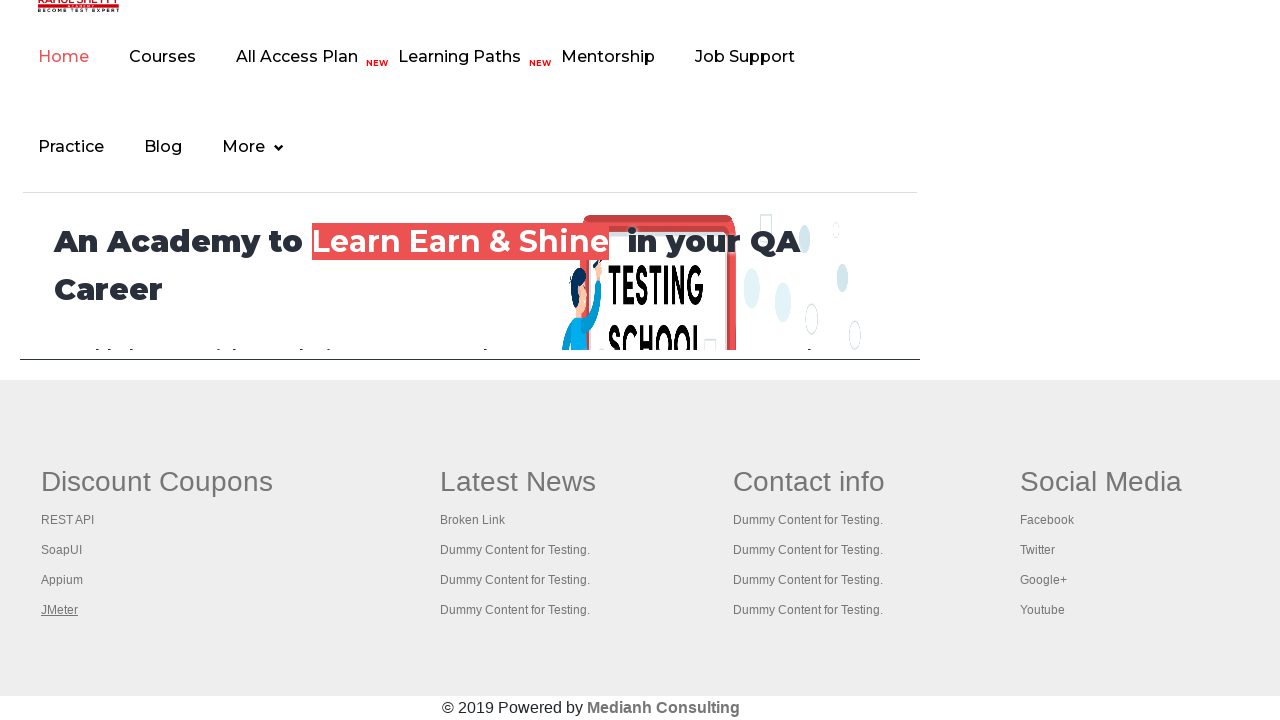

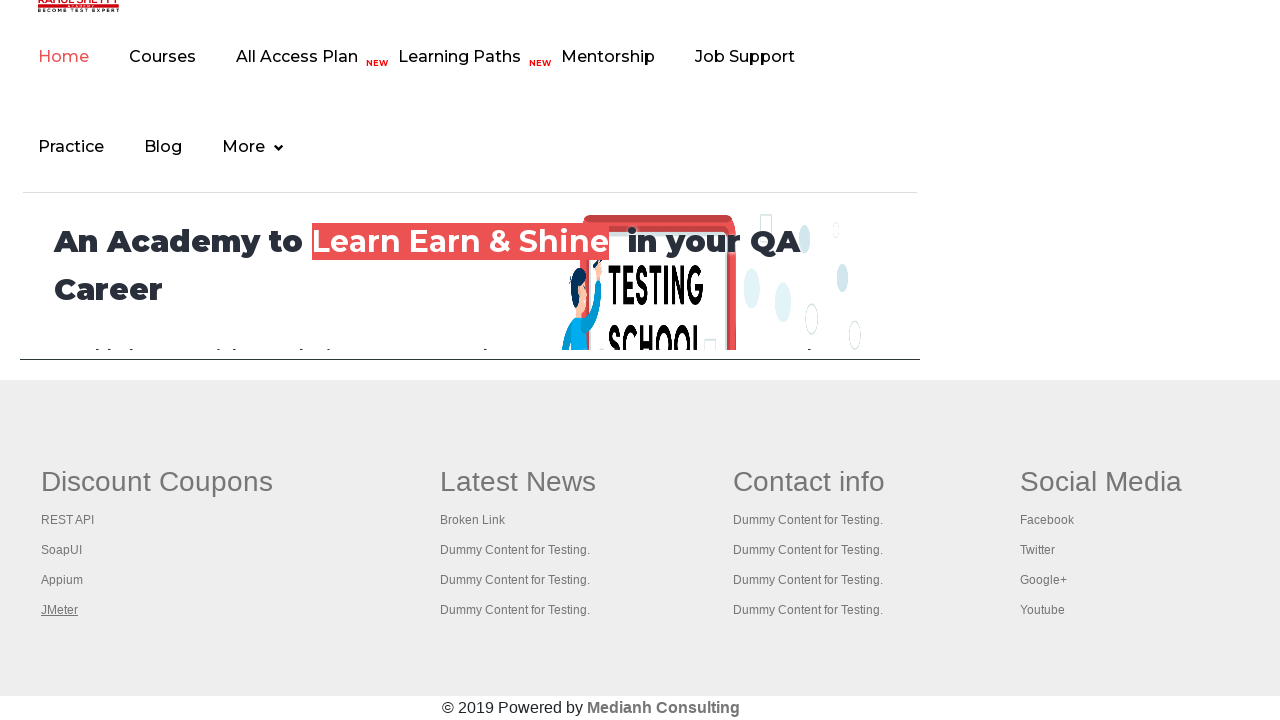